Tests various CSS and XPath locator strategies by filling form fields on the ParaBank customer lookup page with test data

Starting URL: https://parabank.parasoft.com/parabank/lookup.htm

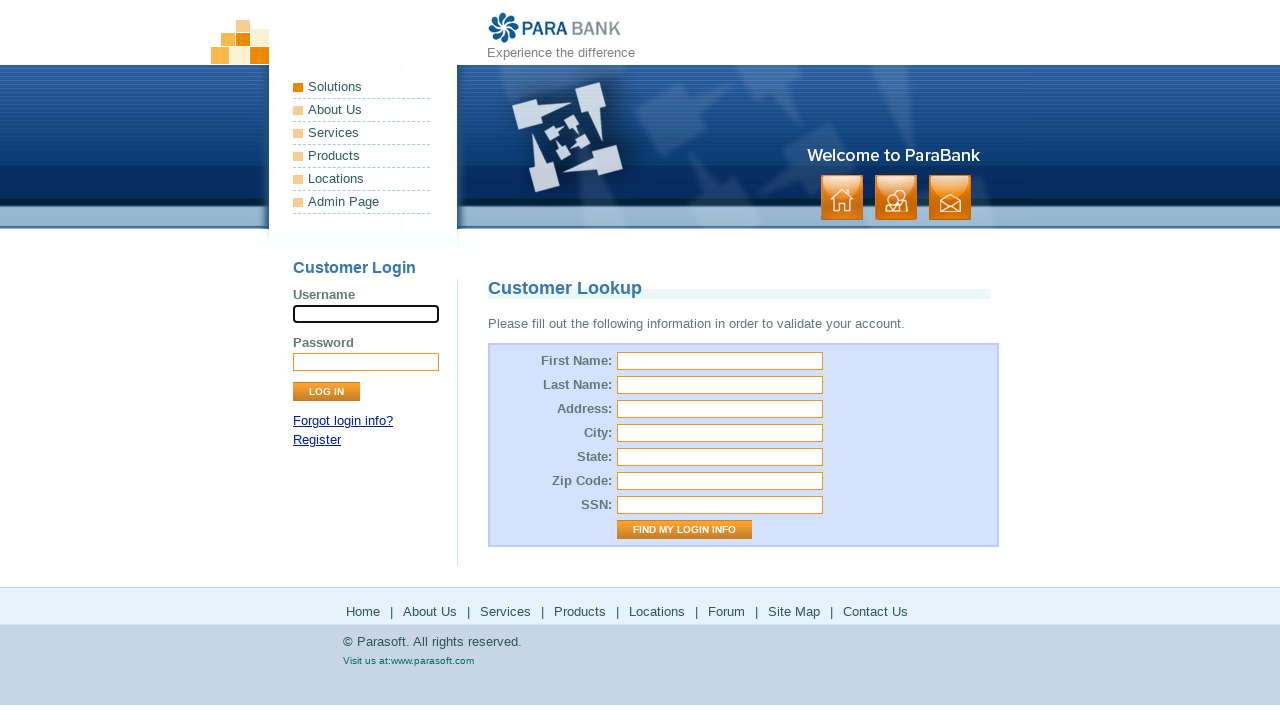

Navigated to ParaBank customer lookup page
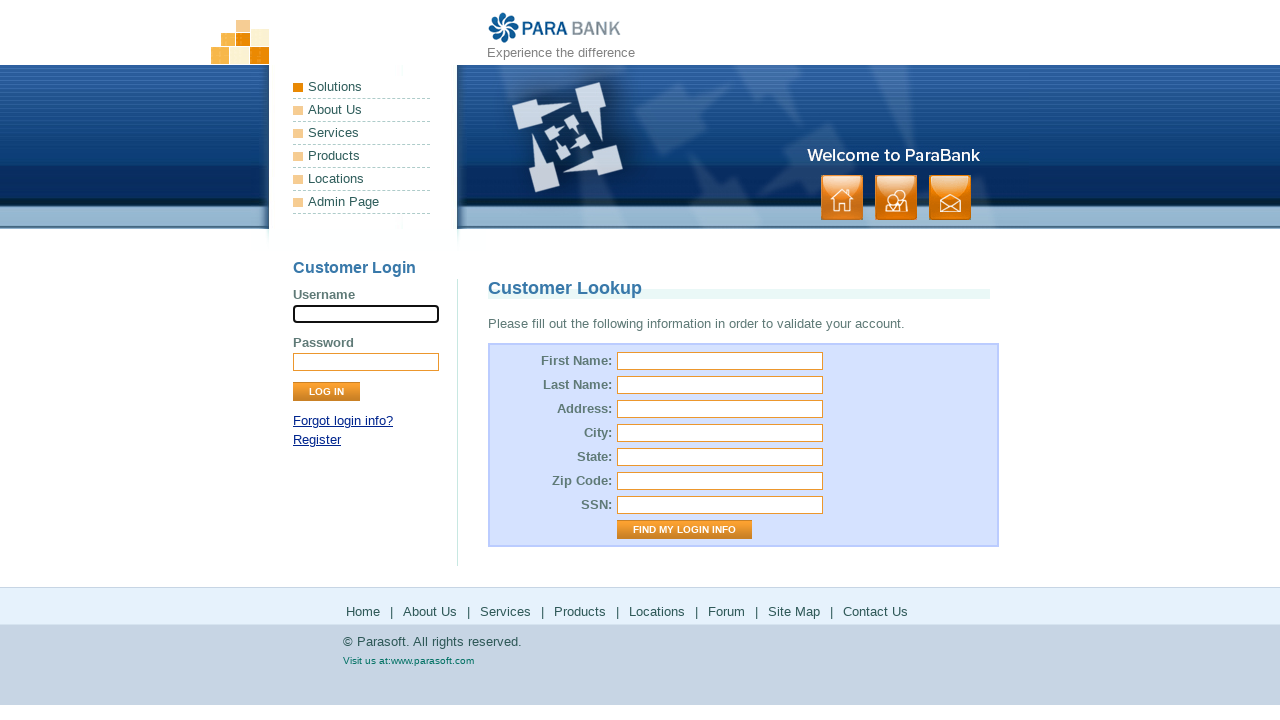

Filled firstName field with 'Ra' using CSS ID selector on input#firstName
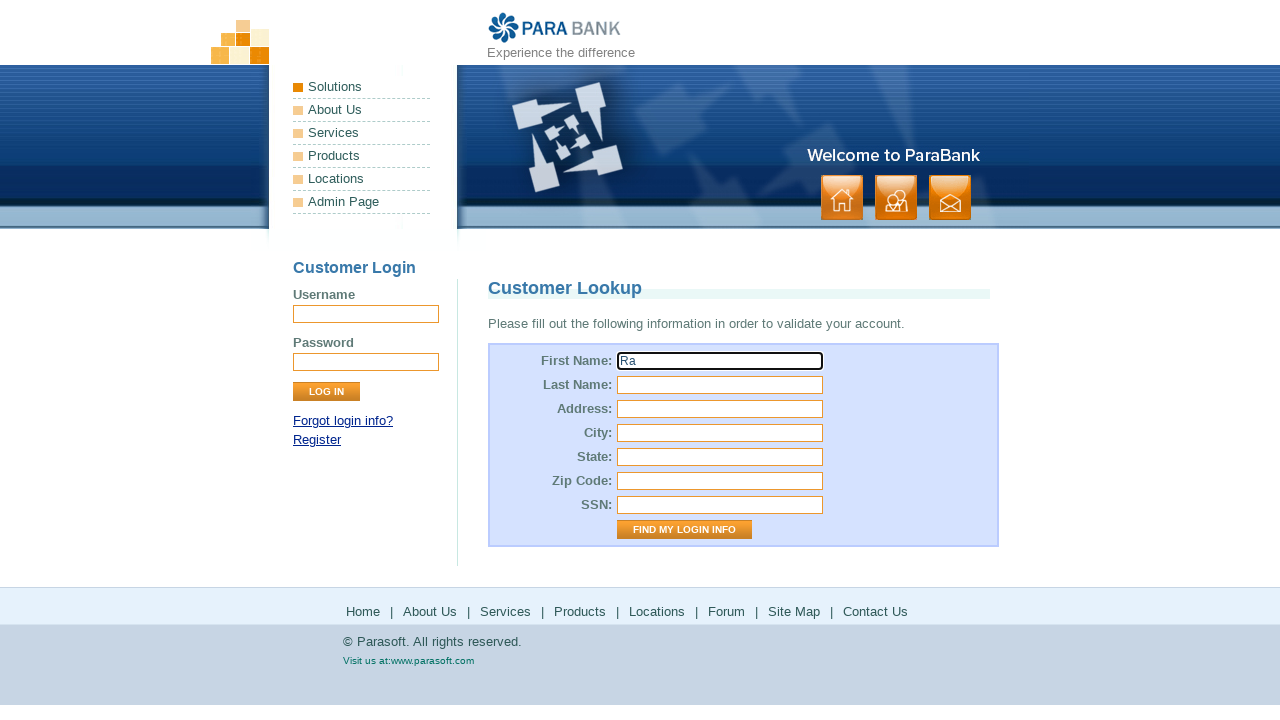

Verified 'Forgot login info?' link exists
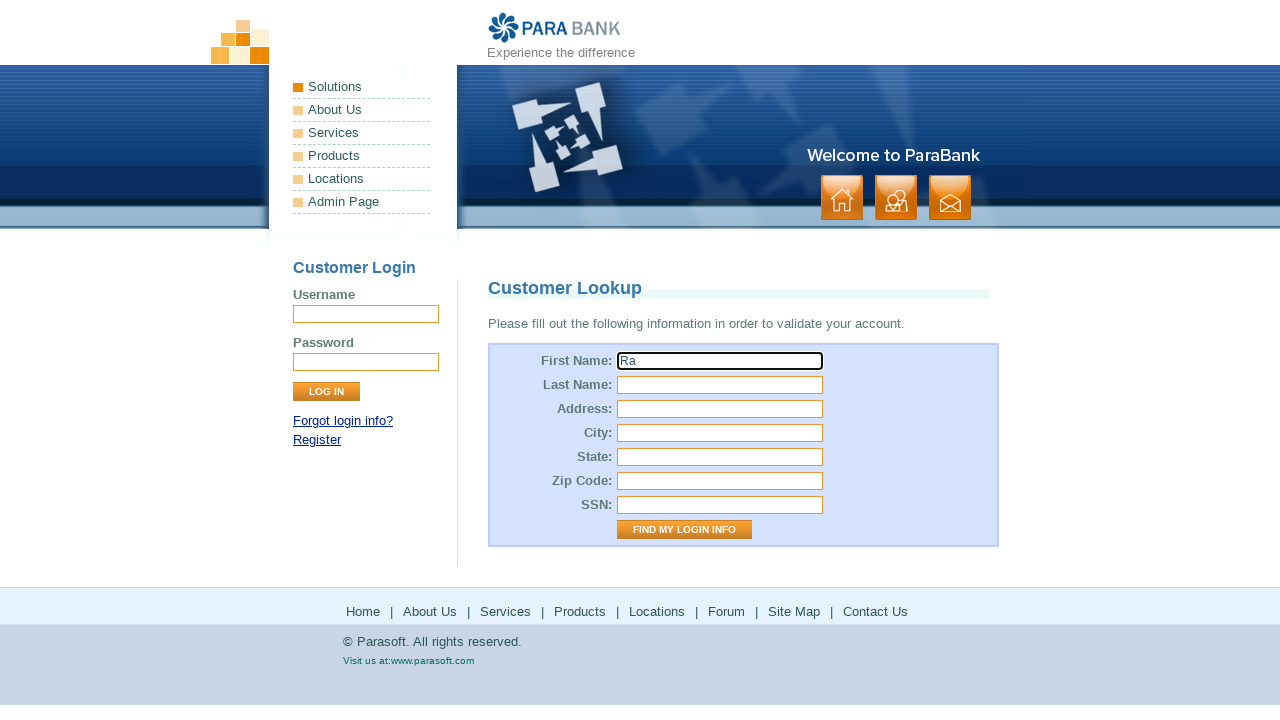

Filled lastName field with 'za' using CSS attribute selector on input[name=lastName]
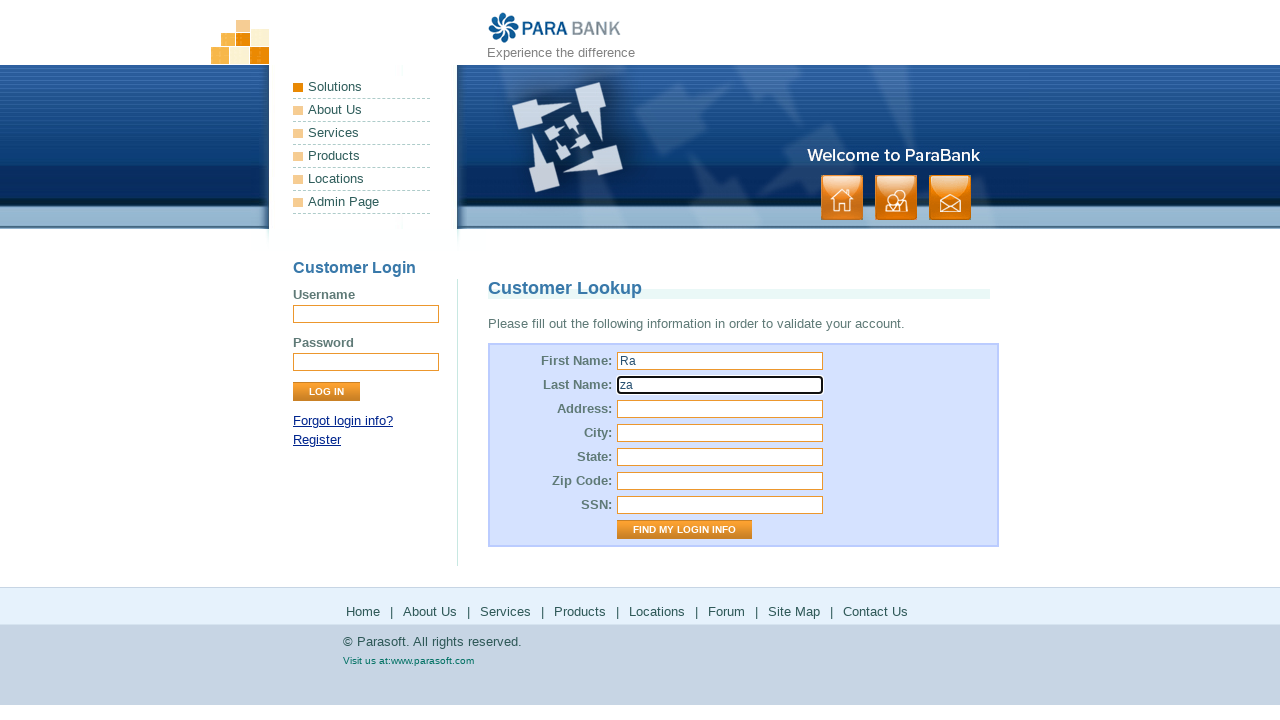

Filled SSN field with 'Razaa' using CSS class and attribute selector on input.input[name=ssn]
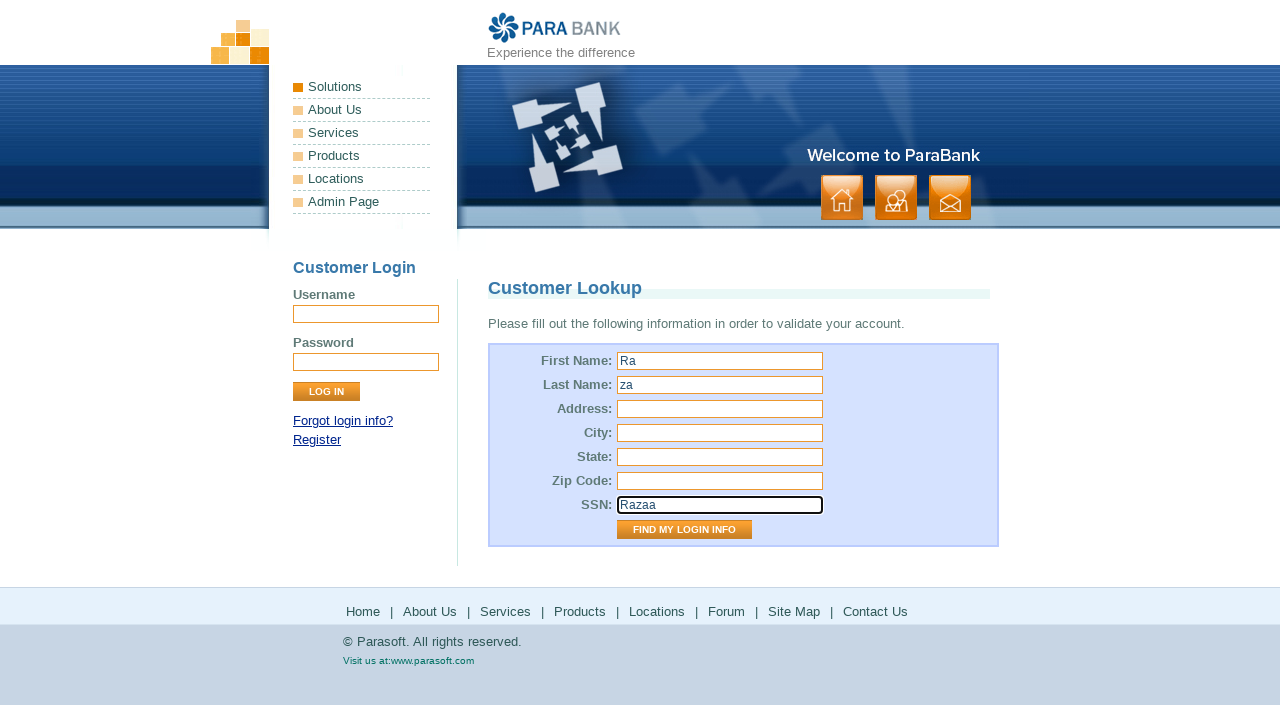

Cleared firstName field on input[name='firstName']
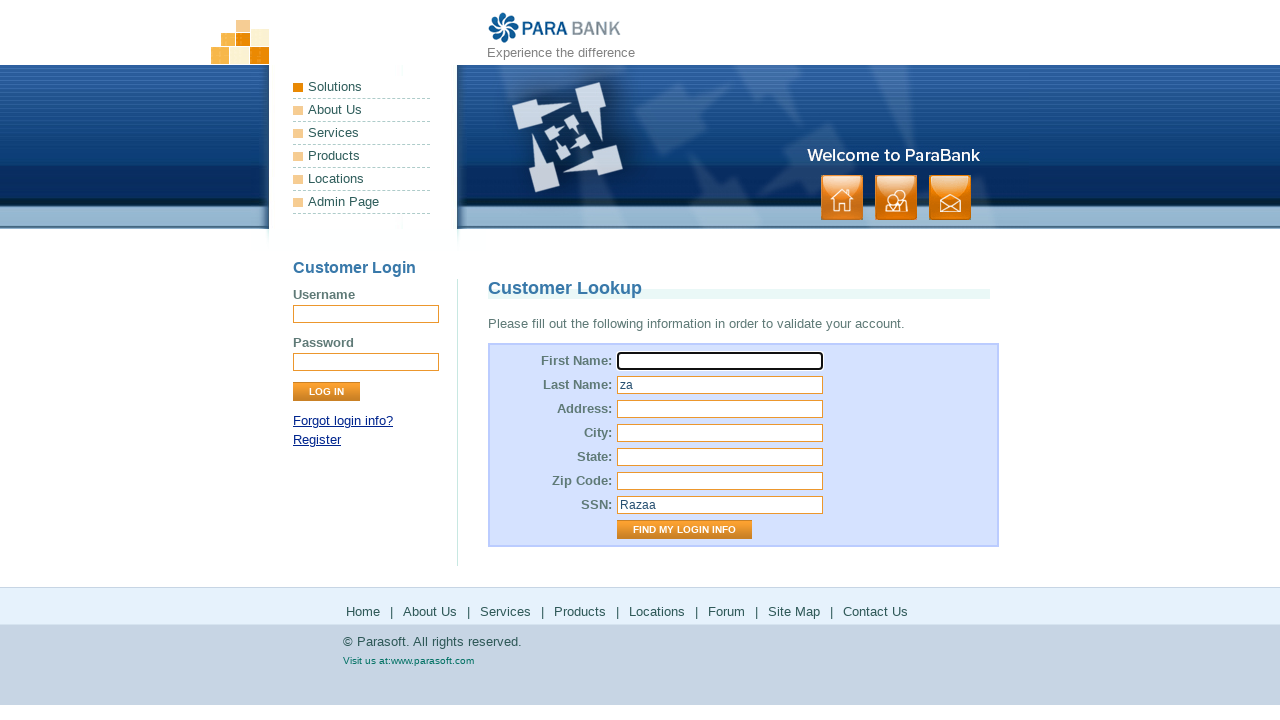

Filled firstName field with 'Hello' on input[name='firstName']
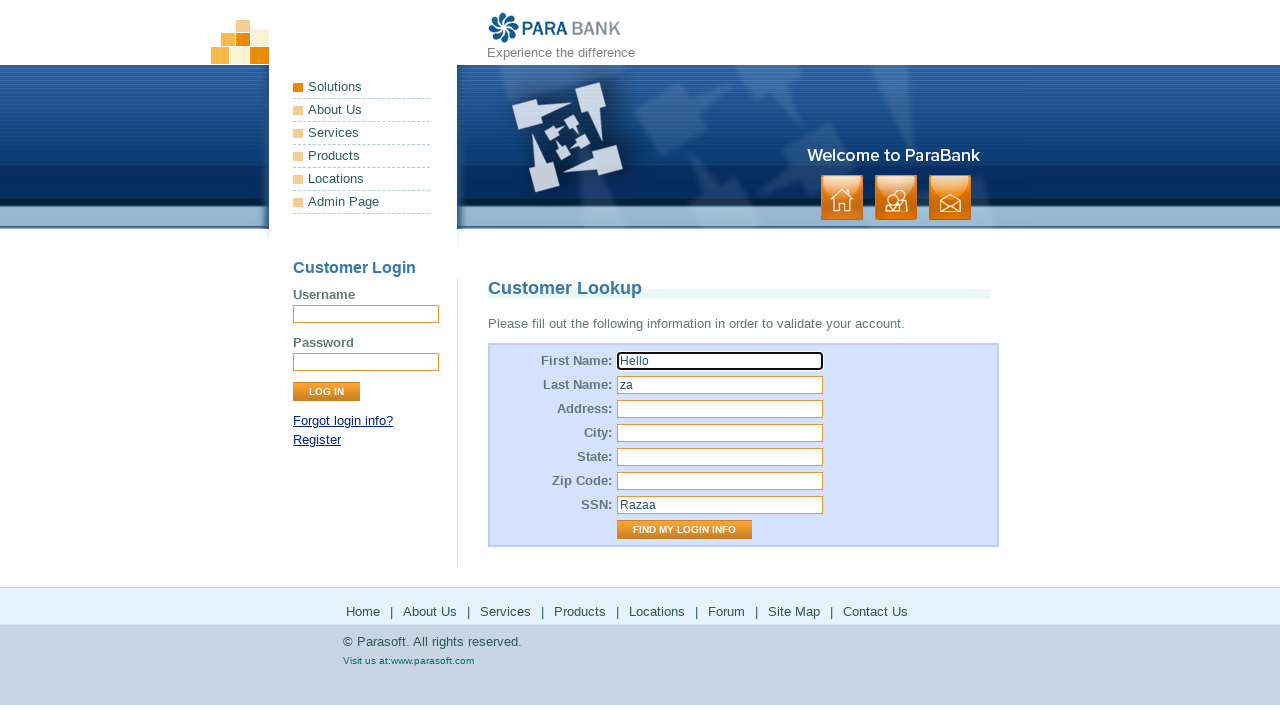

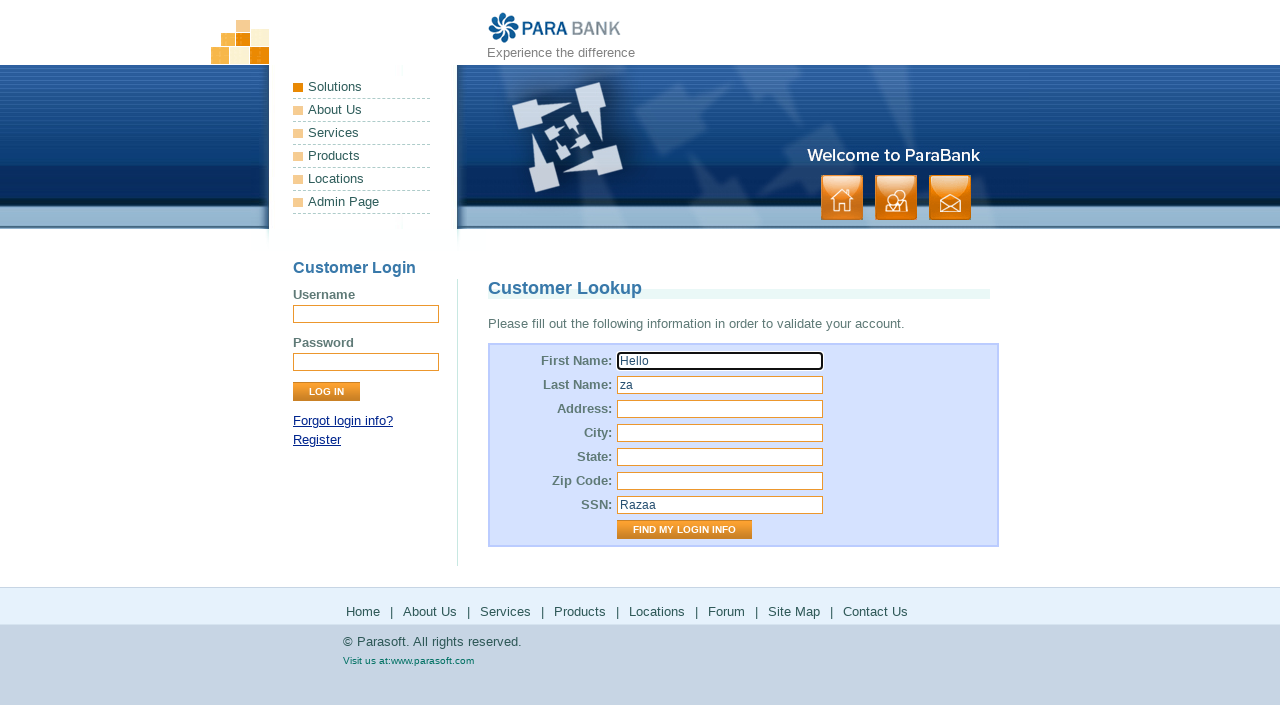